Tests simple alert handling by entering a name, triggering an alert, and accepting it

Starting URL: https://www.rahulshettyacademy.com/AutomationPractice/

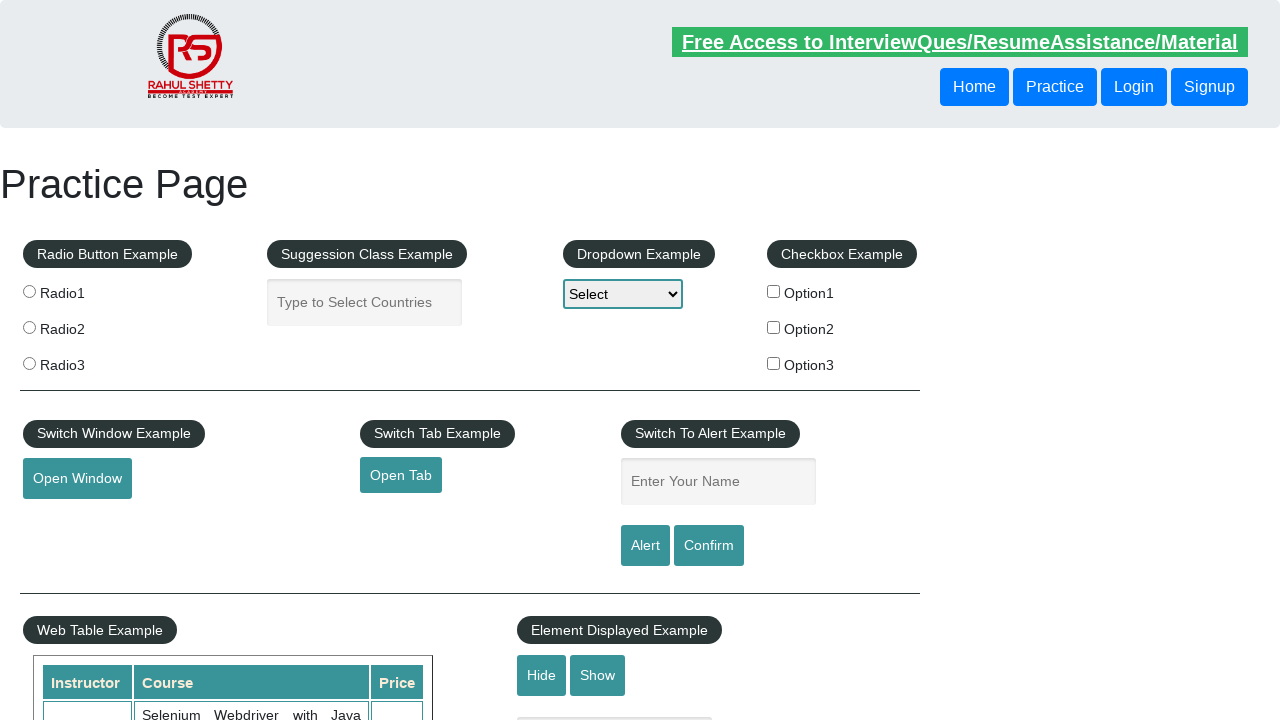

Filled name field with 'Ahmet Fatih' on #name
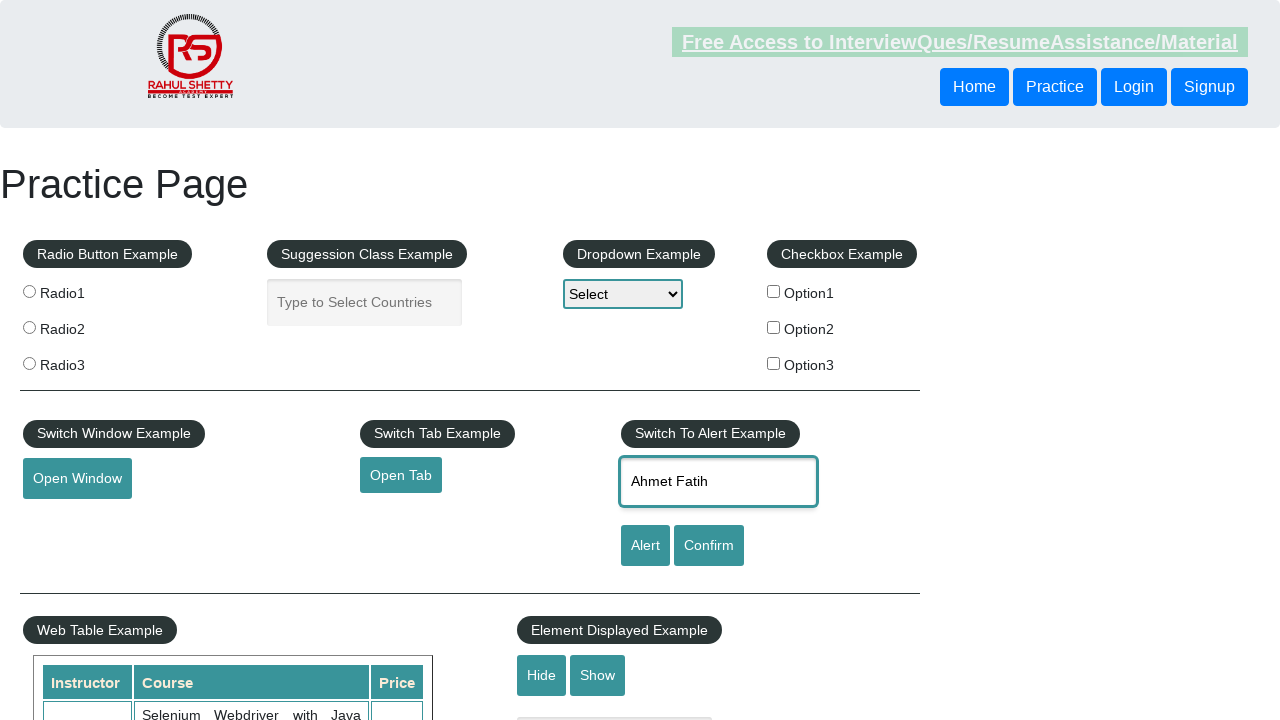

Clicked alert button to trigger alert at (645, 546) on #alertbtn
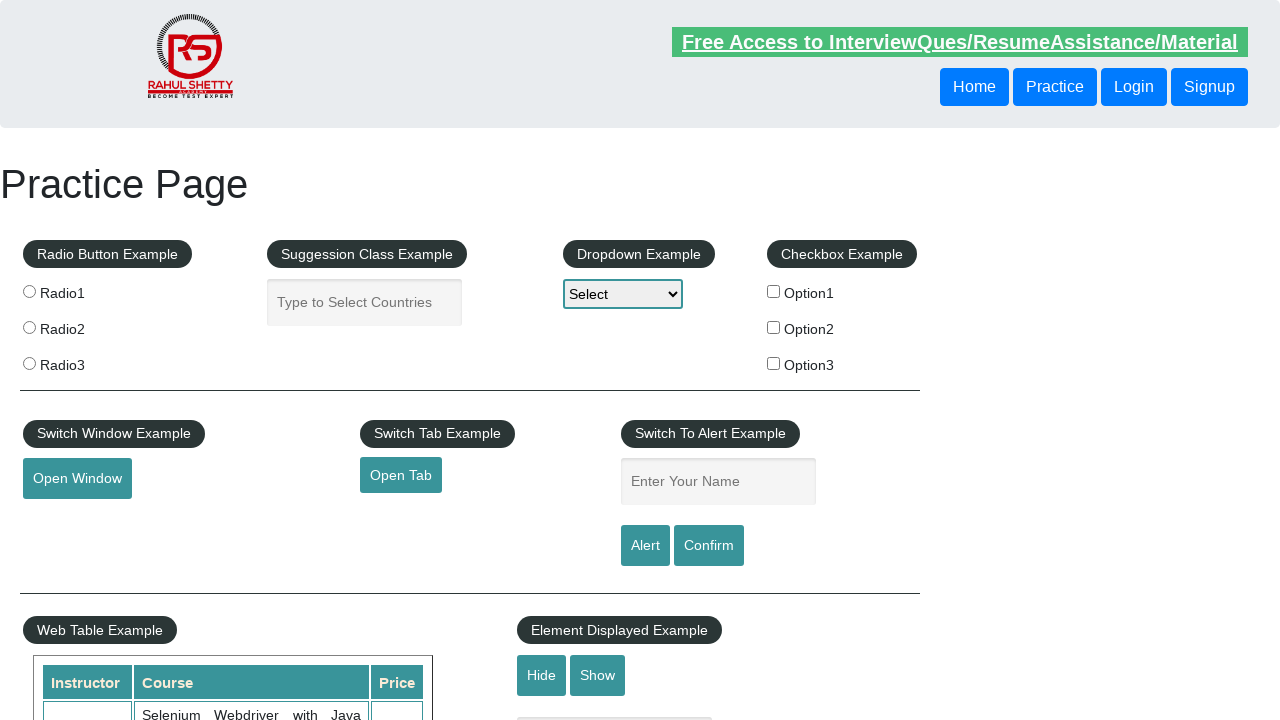

Alert accepted
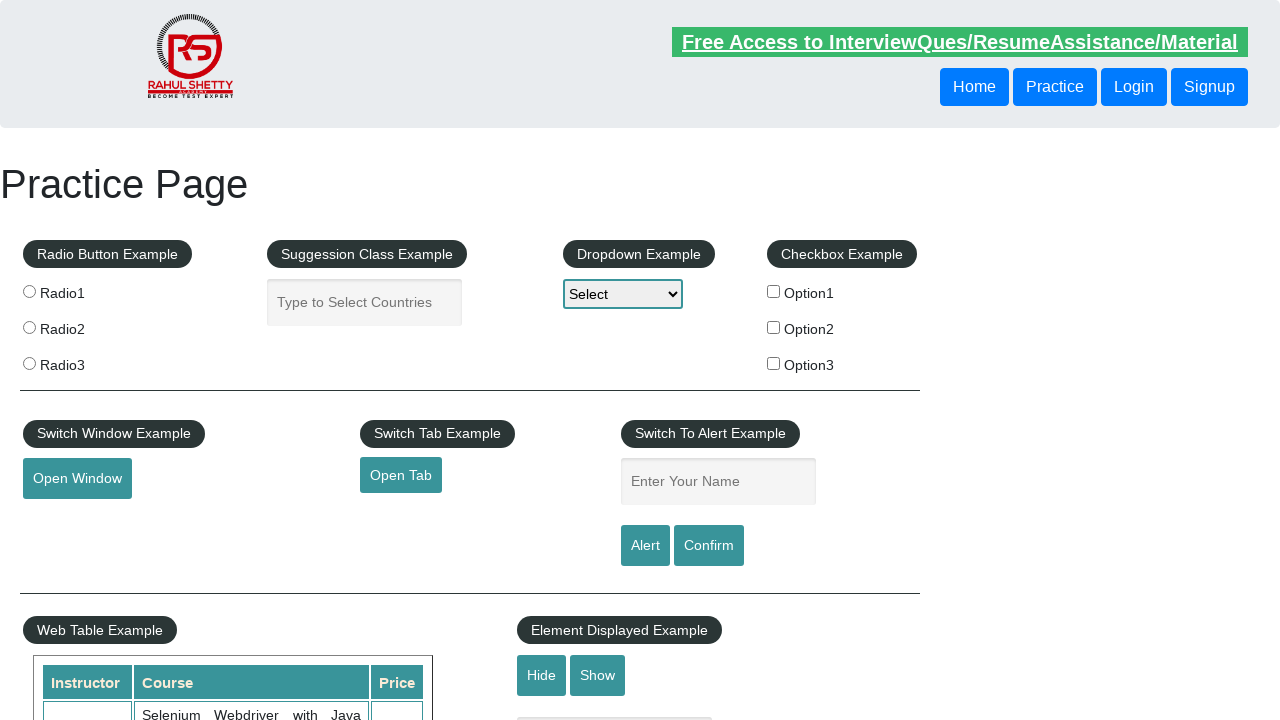

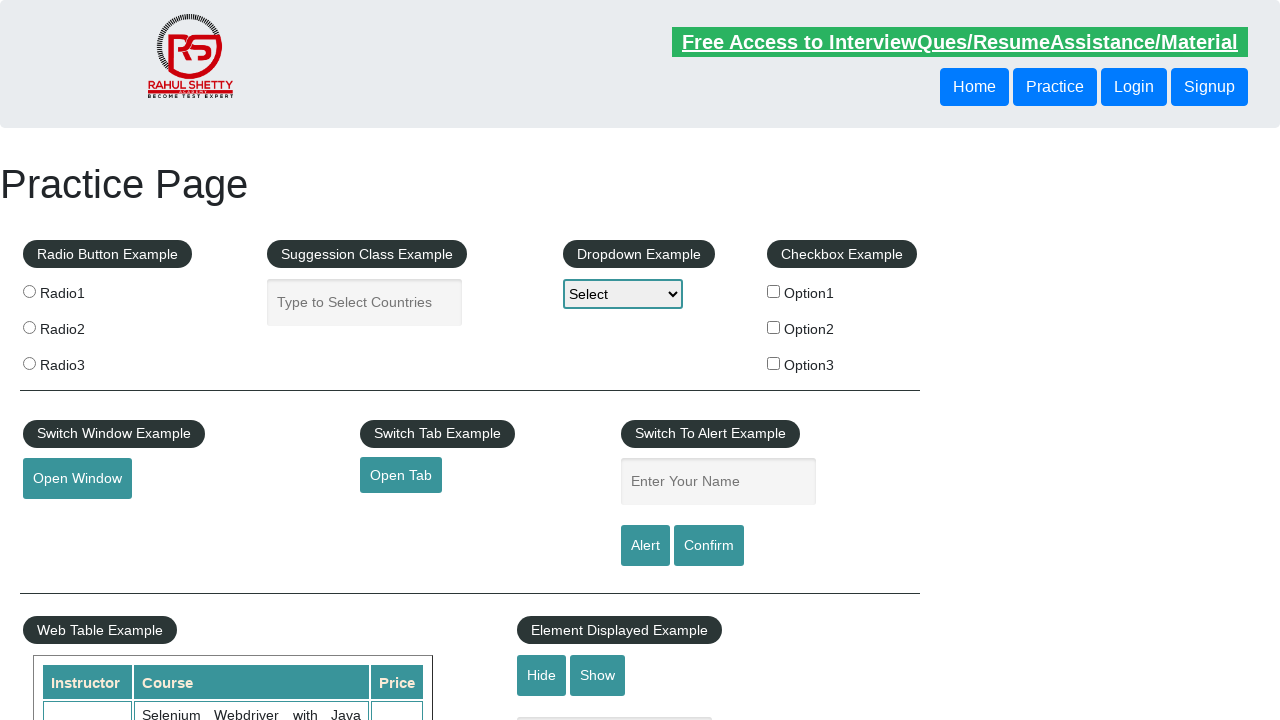